Tests various Playwright locator strategies (id, class, text, CSS, XPath) by filling out a registration form including first name, last name, email, telephone, password fields, and checking a privacy checkbox.

Starting URL: https://naveenautomationlabs.com/opencart/index.php?route=account/register

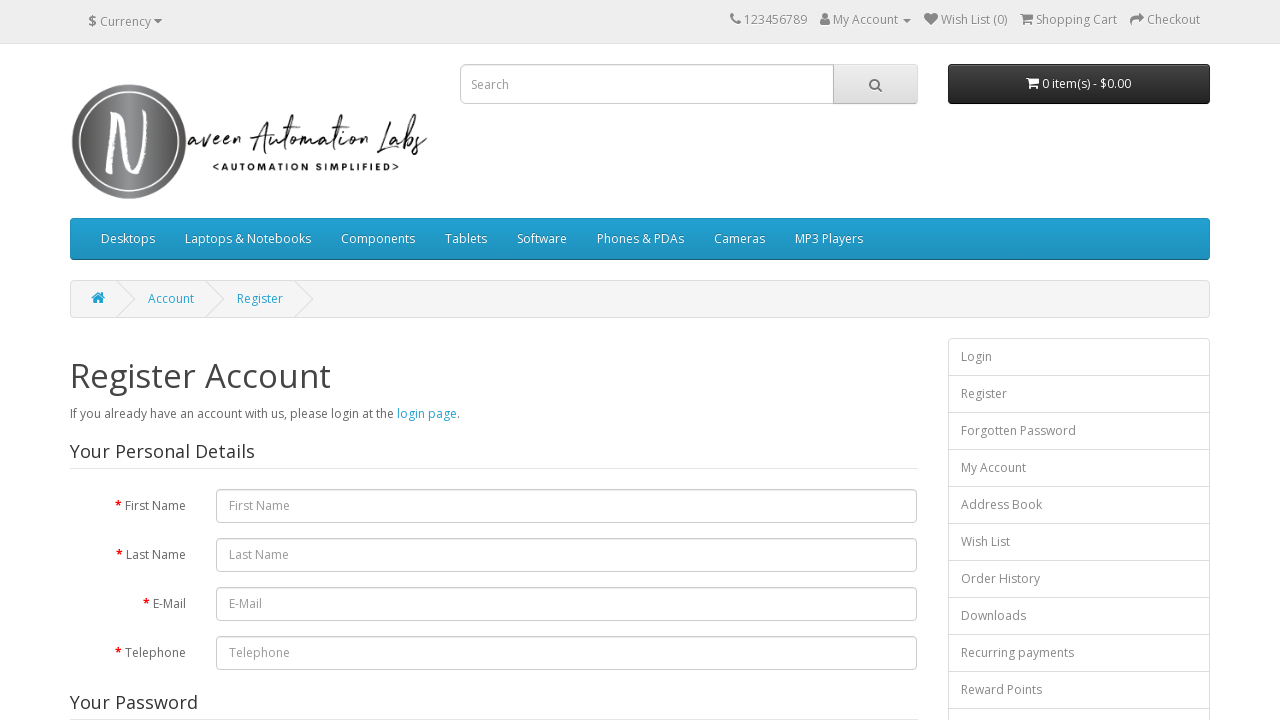

Filled first name field with 'Automation' using id locator on id=input-firstname
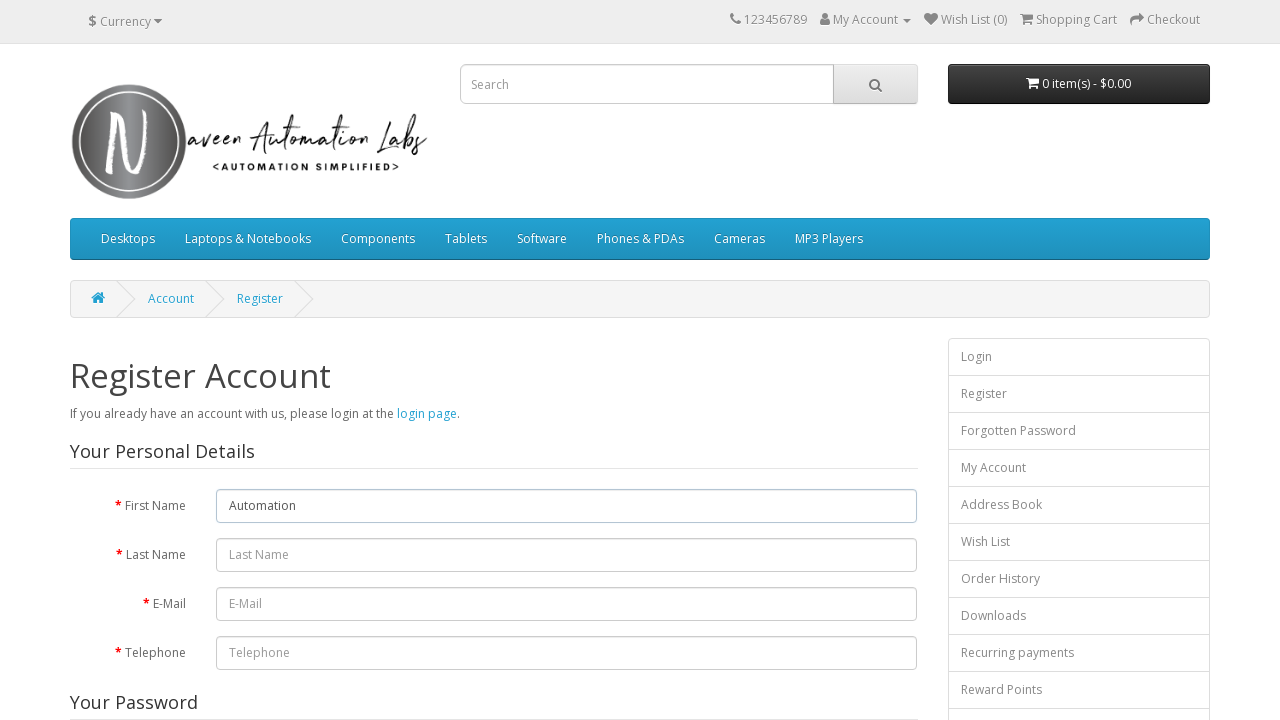

Filled last name field with 'Week' using id locator on id=input-lastname
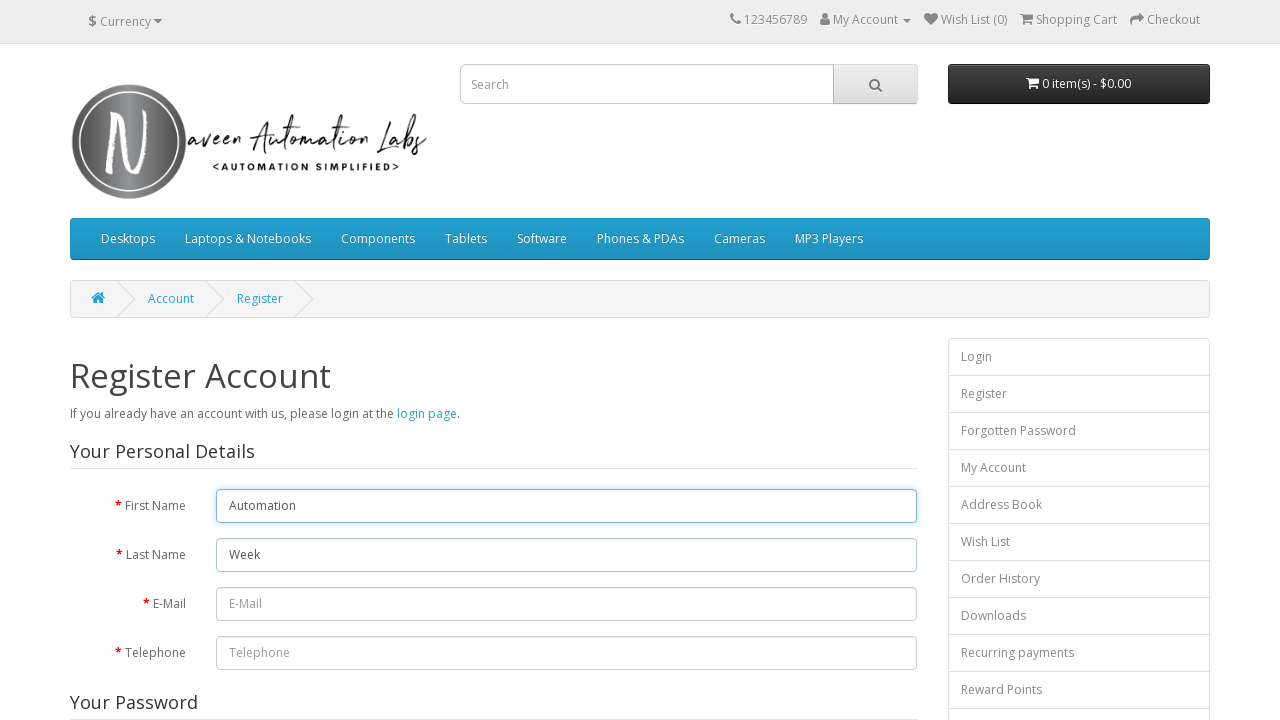

Located logo element using class selector
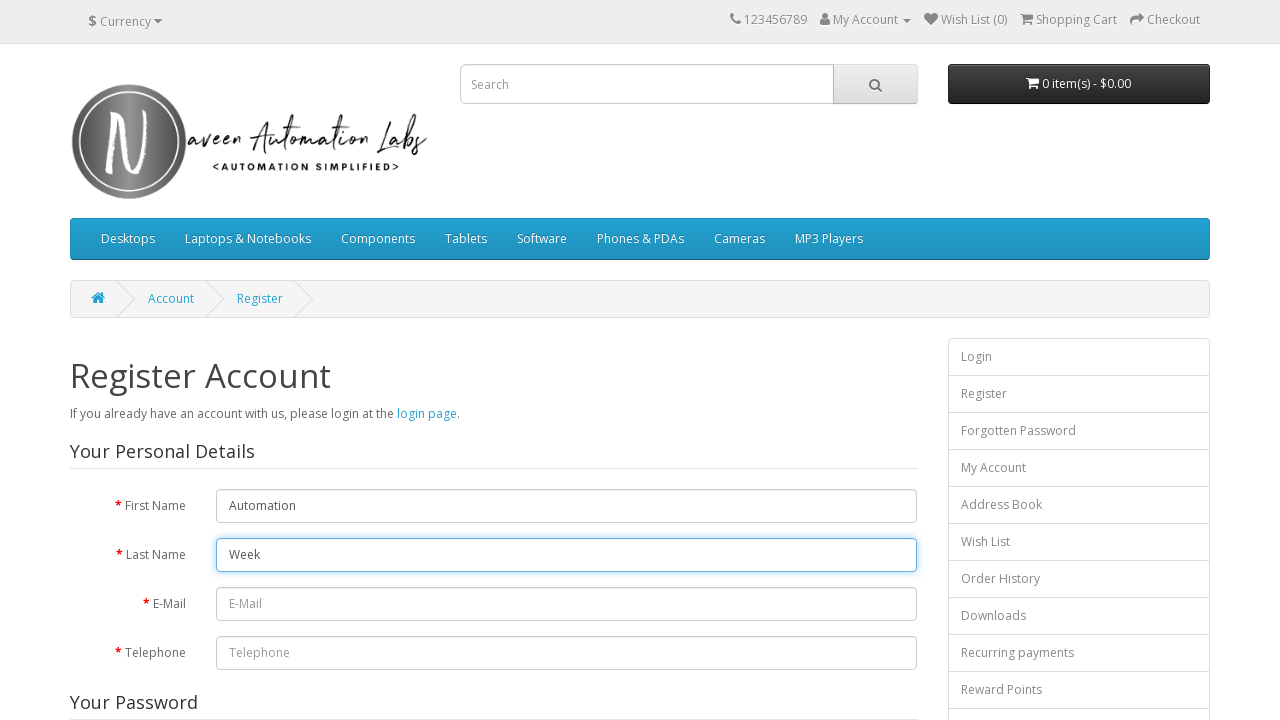

Checked if logo is enabled: True
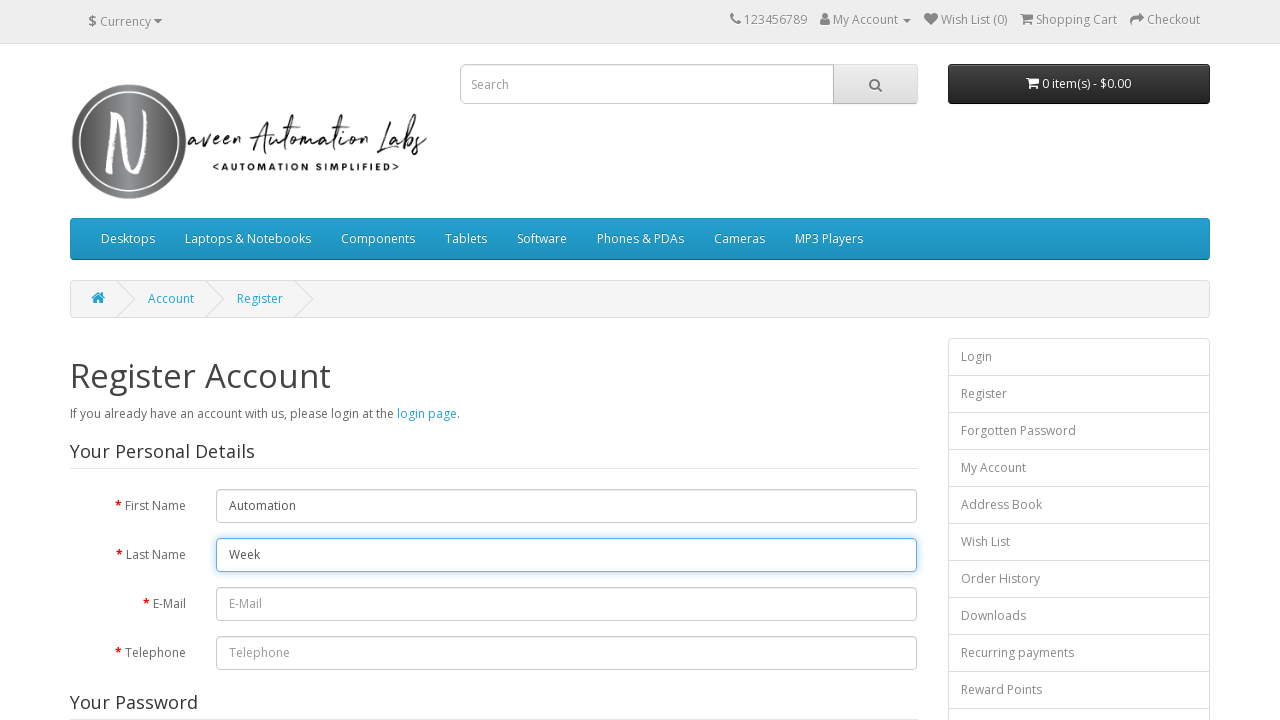

Located header text 'Register Account' using text selector
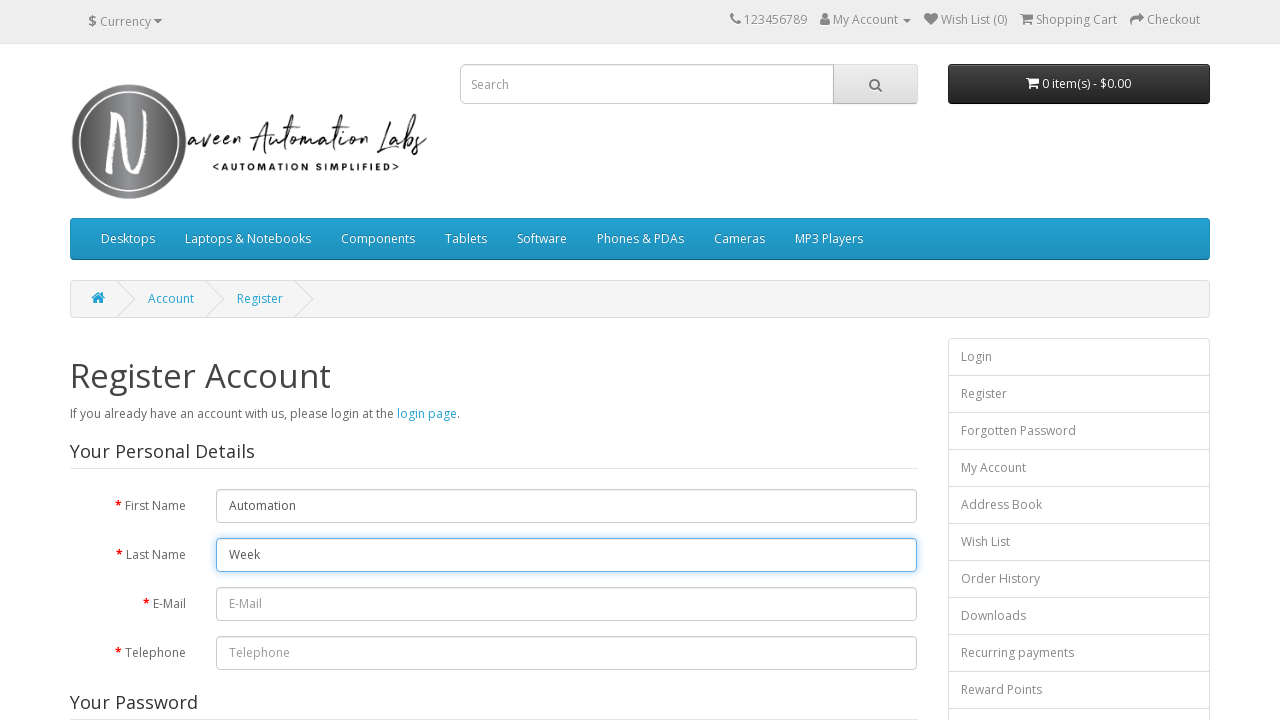

Checked if header is enabled: True
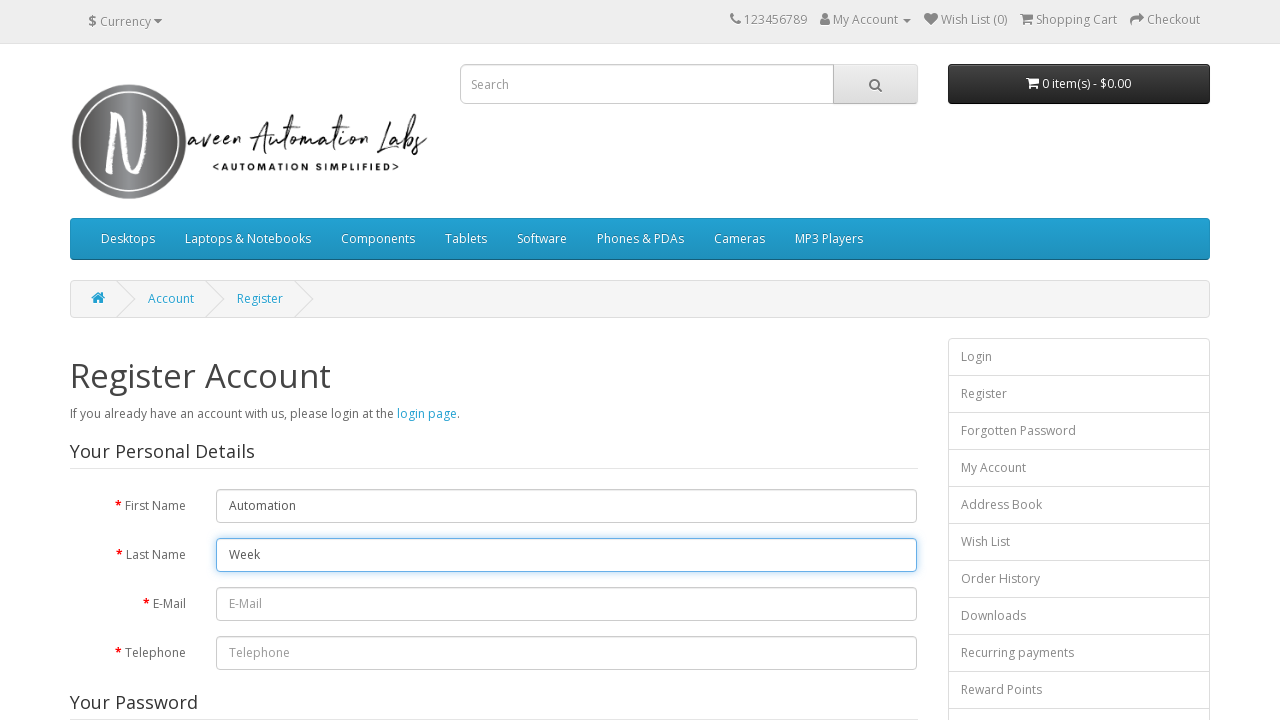

Located 'Continue' button using text selector
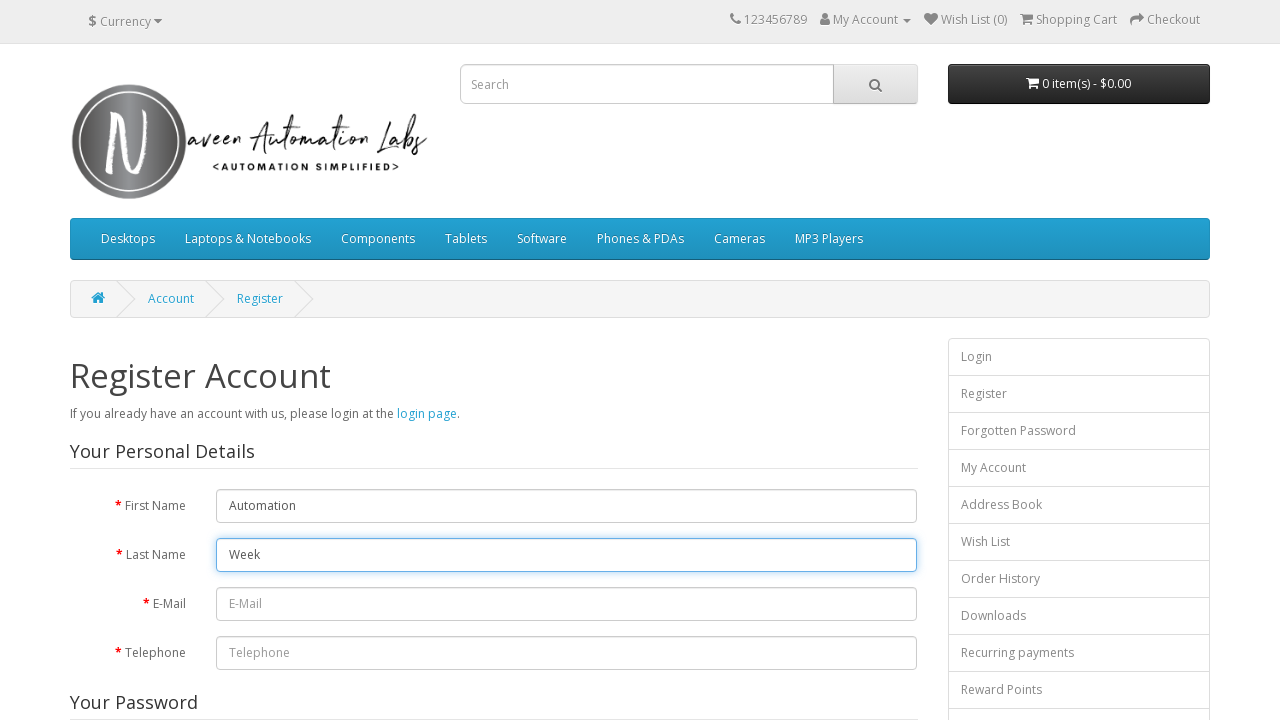

Checked if Continue button is enabled: True
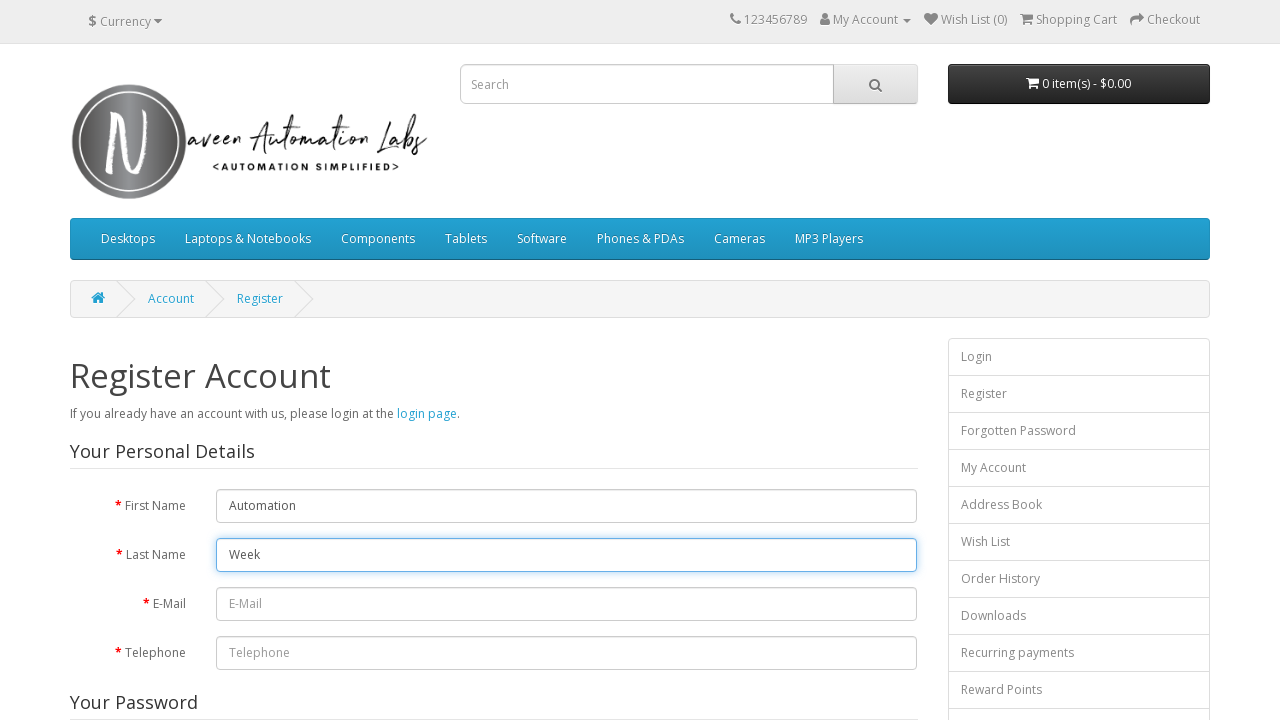

Filled email field with 'testuser7842@gmail.com' using CSS selector on css=input#input-email
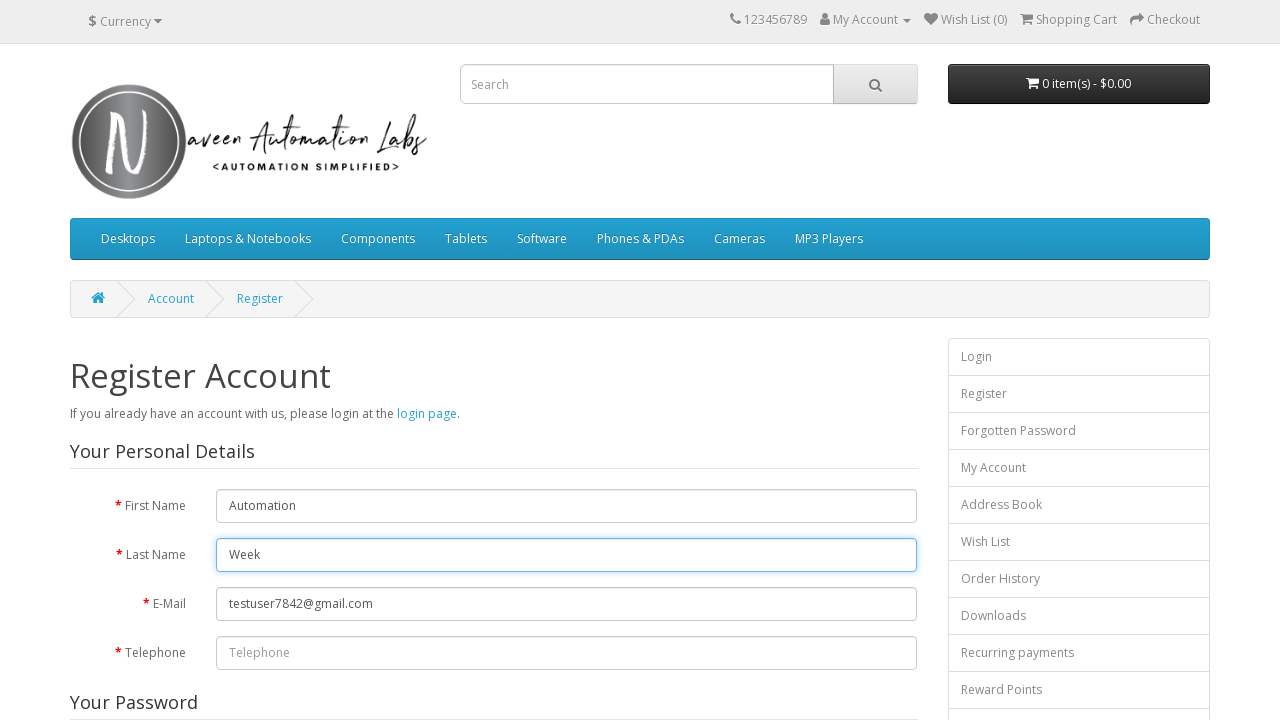

Filled telephone field with '5551234567' using CSS selector on input#input-telephone
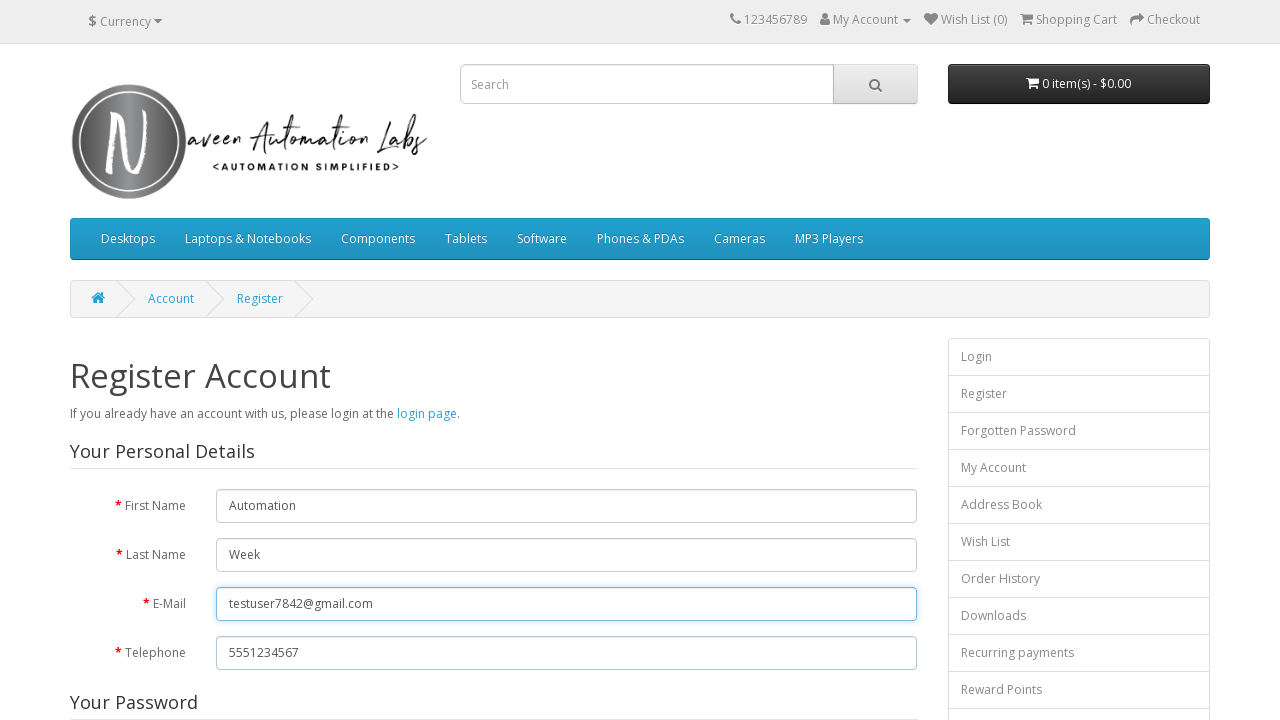

Checked privacy checkbox using CSS selector at (825, 424) on css=input[type="checkbox"]
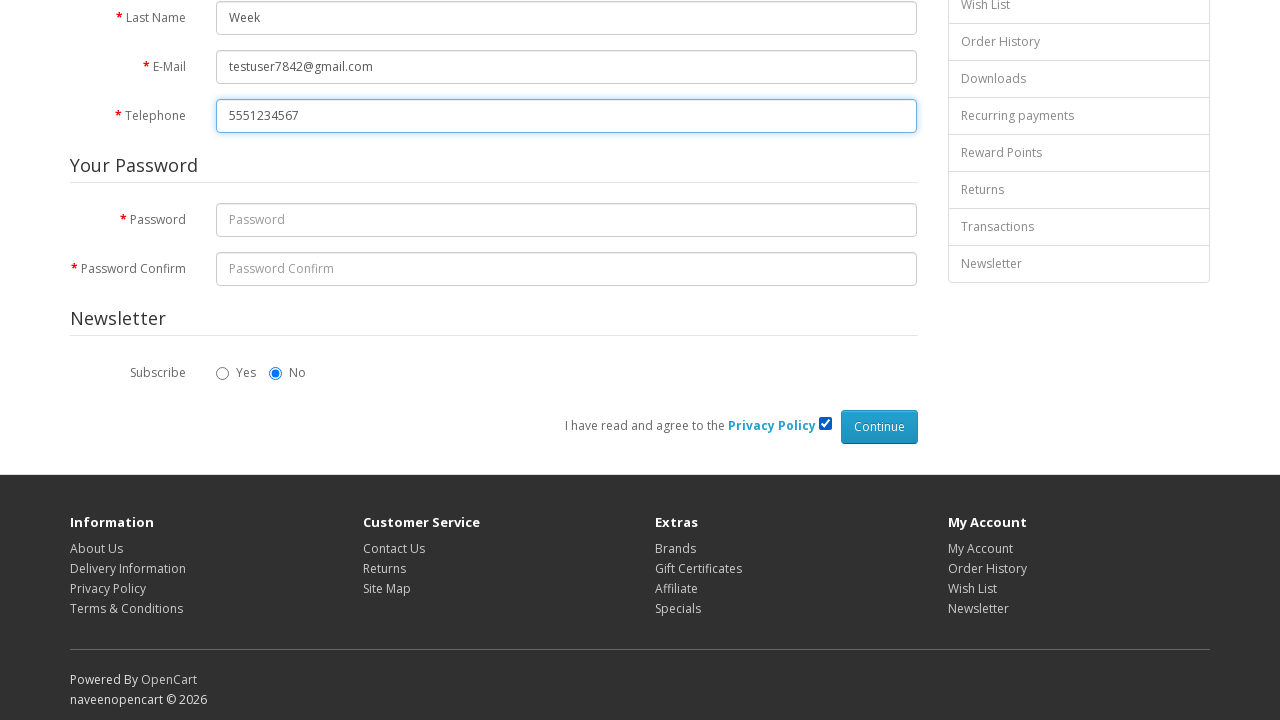

Filled password field with 'SecurePass123' using XPath on xpath=//input[@id='input-password']
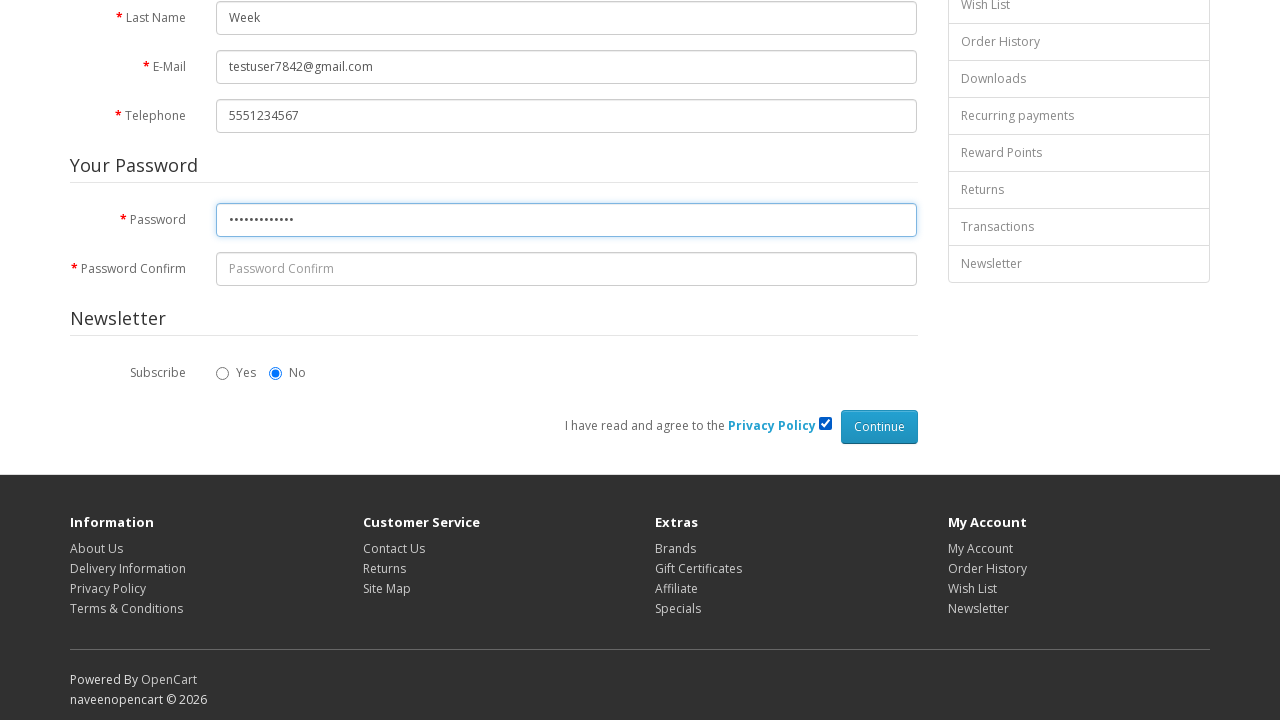

Filled confirm password field with 'SecurePass123' using XPath on xpath=//input[@id='input-confirm']
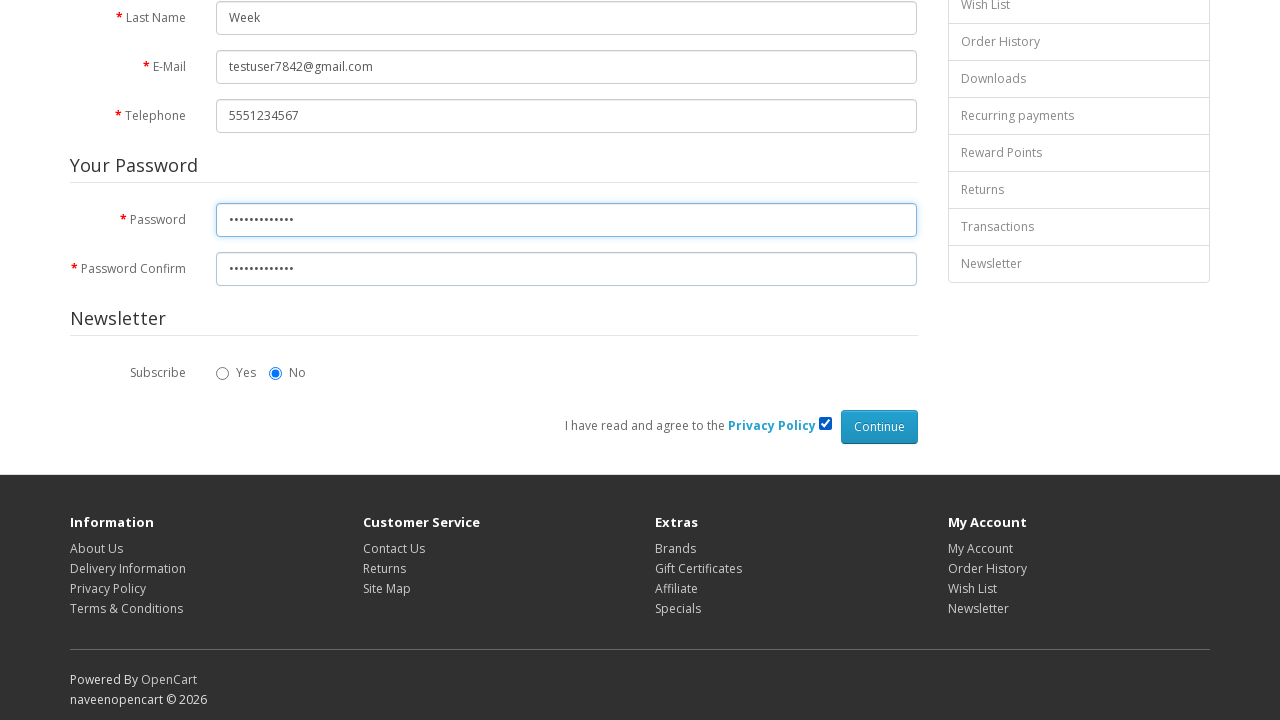

Filled search box with 'laptop' using XPath on xpath=//input[@name="search" and @type="text"]
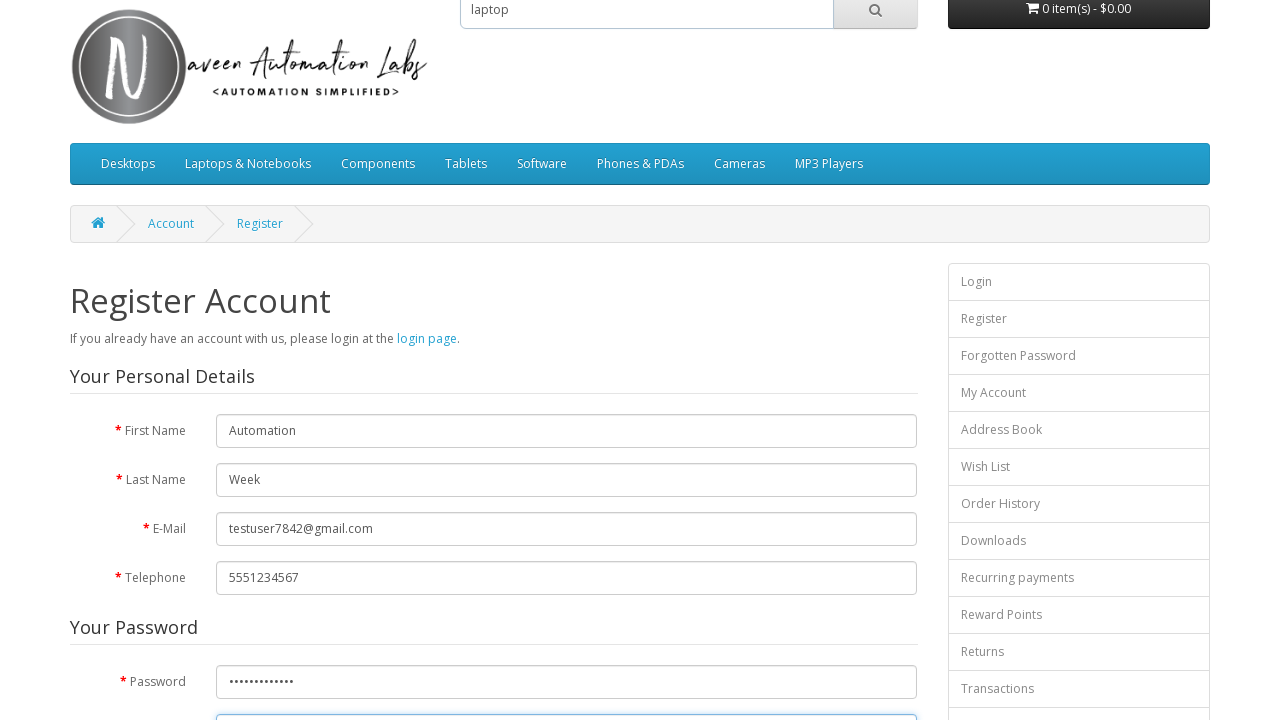

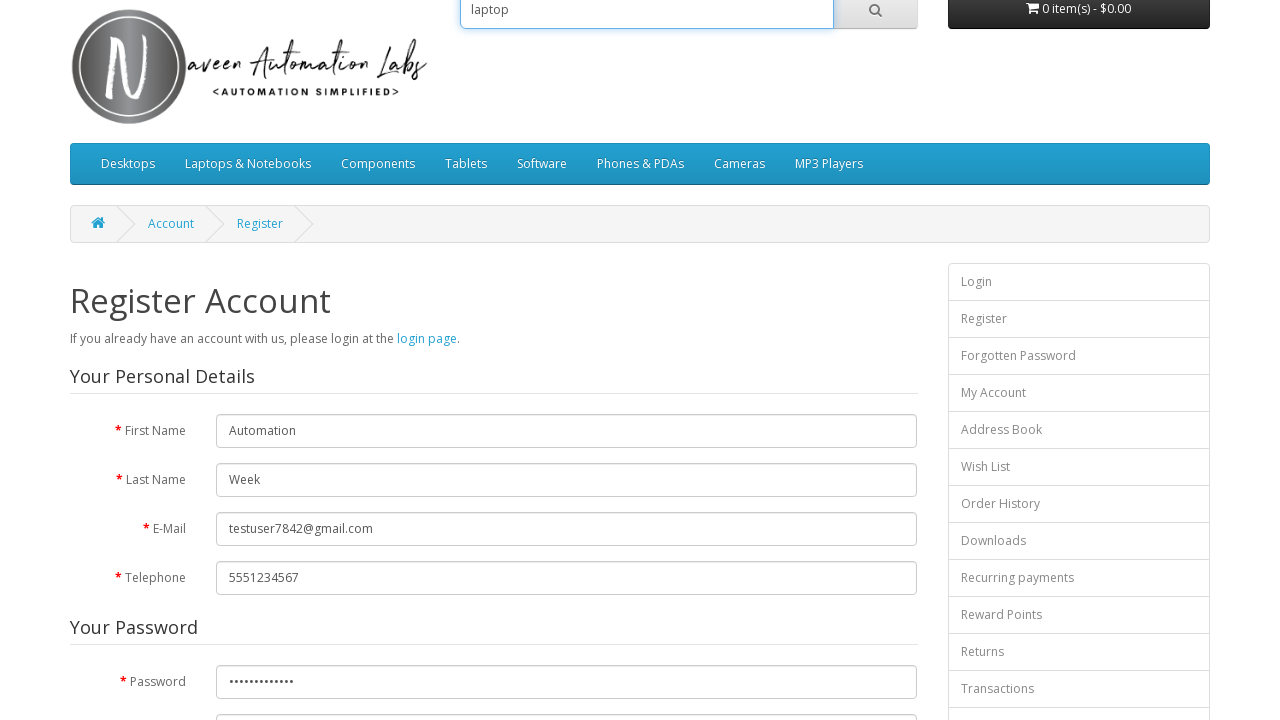